Navigates to the ActiMind website and scrolls to the bottom of the page

Starting URL: https://www.actimind.com/

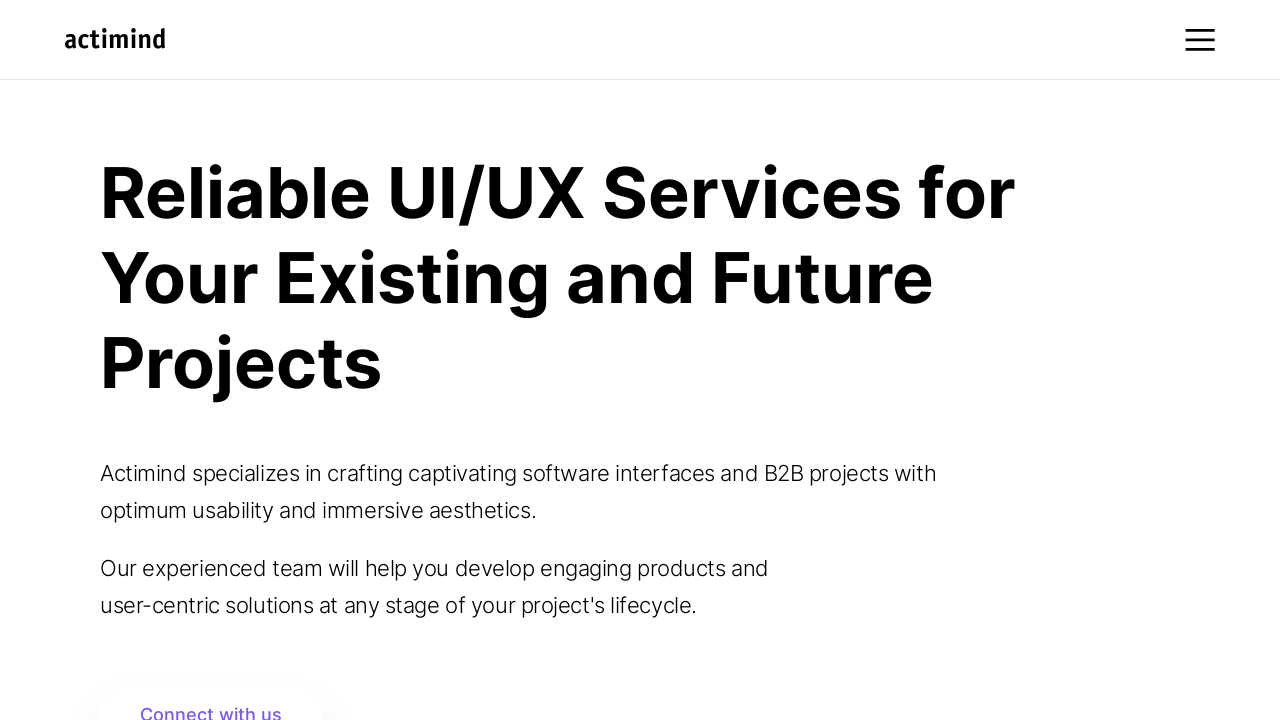

Scrolled to the bottom of the ActiMind website
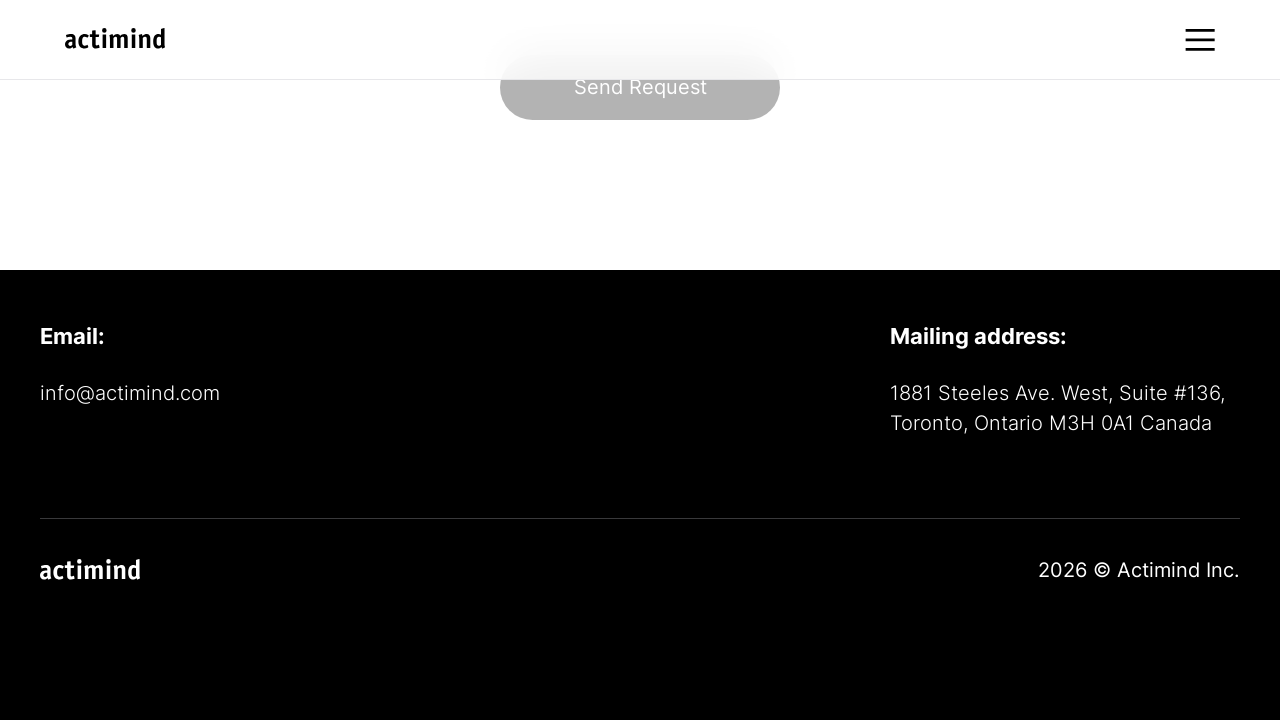

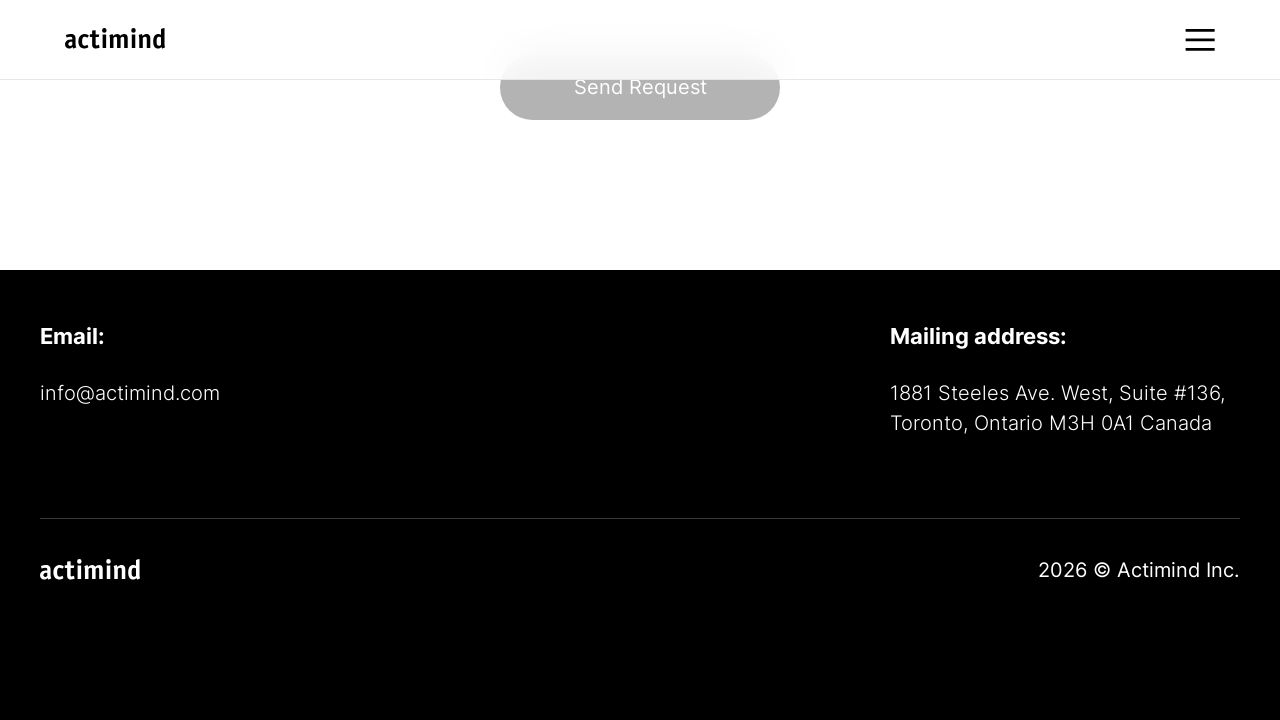